Tests date picker functionality by clicking on a date picker field, selecting January 2000 as the month/year, and then selecting the 25th day from the calendar.

Starting URL: https://www.dummyticket.com/dummy-ticket-for-visa-application/

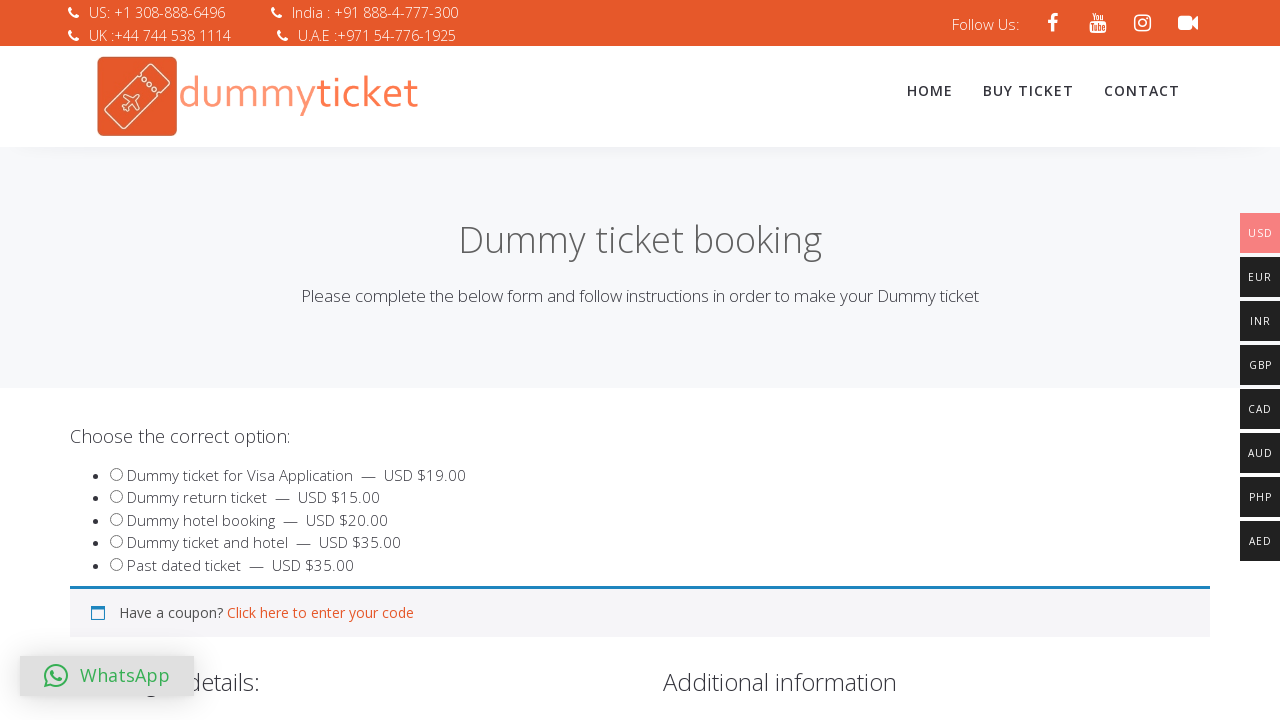

Clicked on the date picker input field to open the calendar at (344, 360) on input.thwcfe-checkout-date-picker
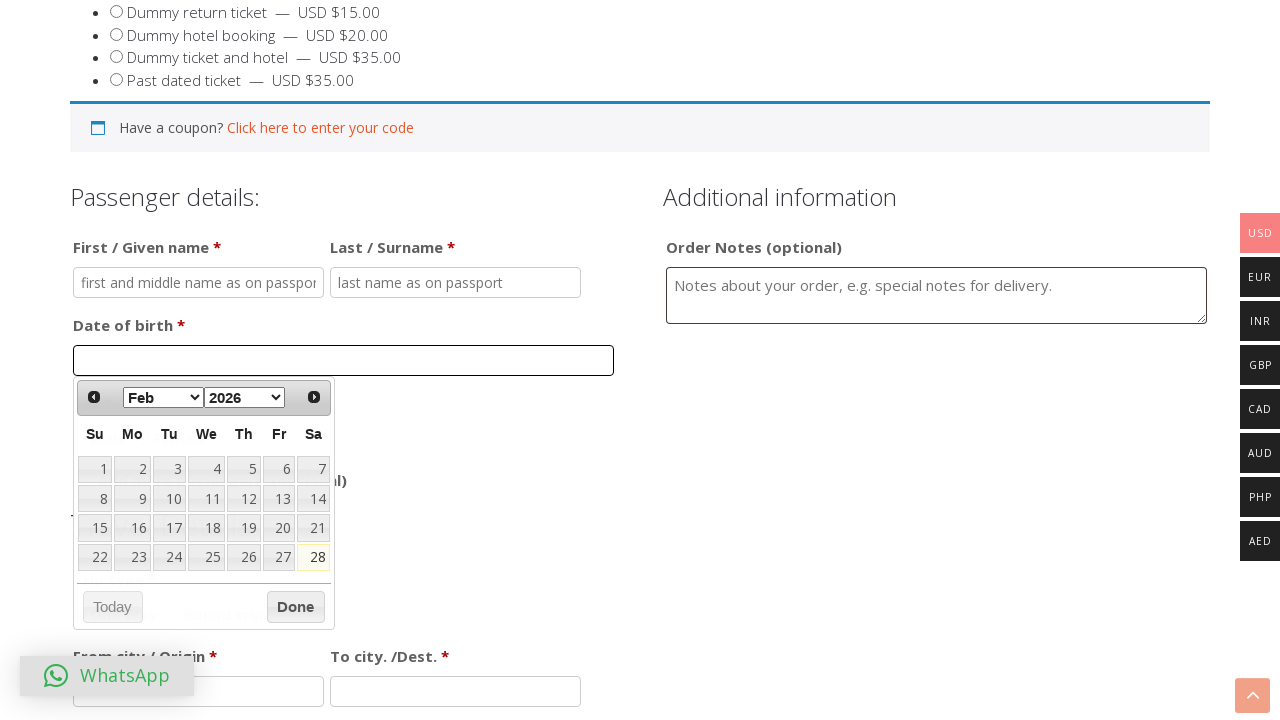

Date picker calendar appeared
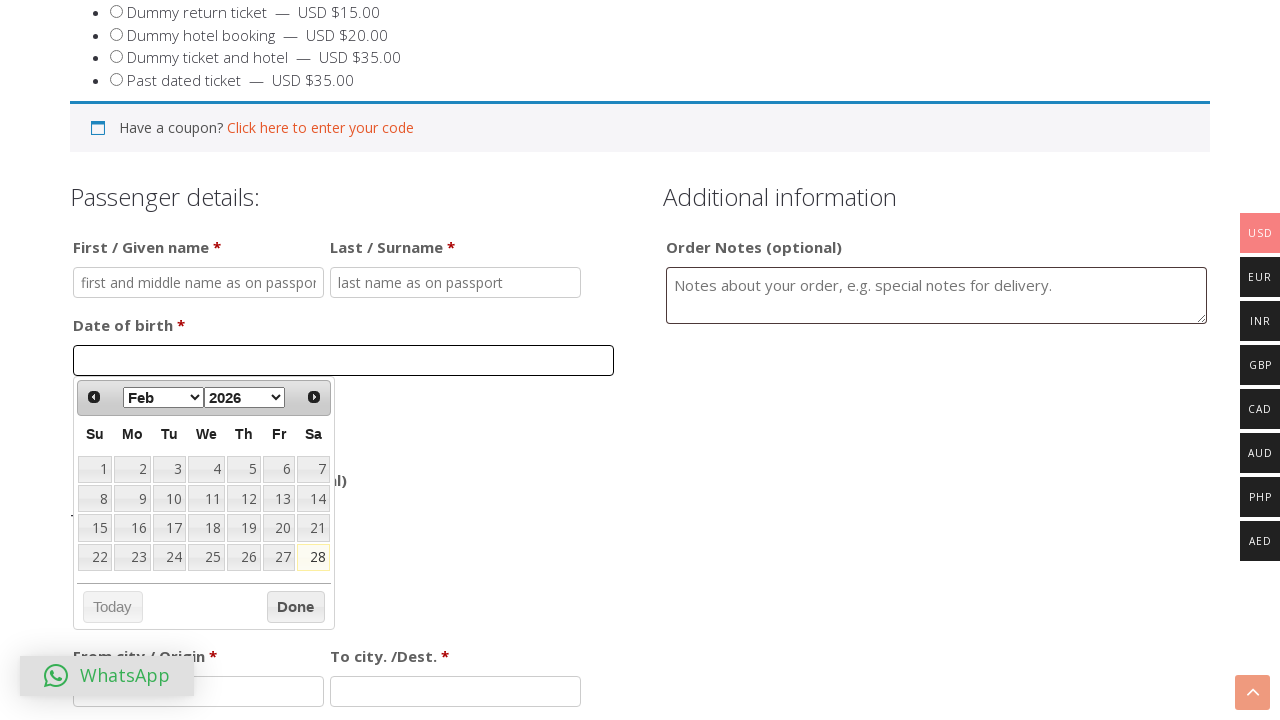

Selected January from the month dropdown on select.ui-datepicker-month
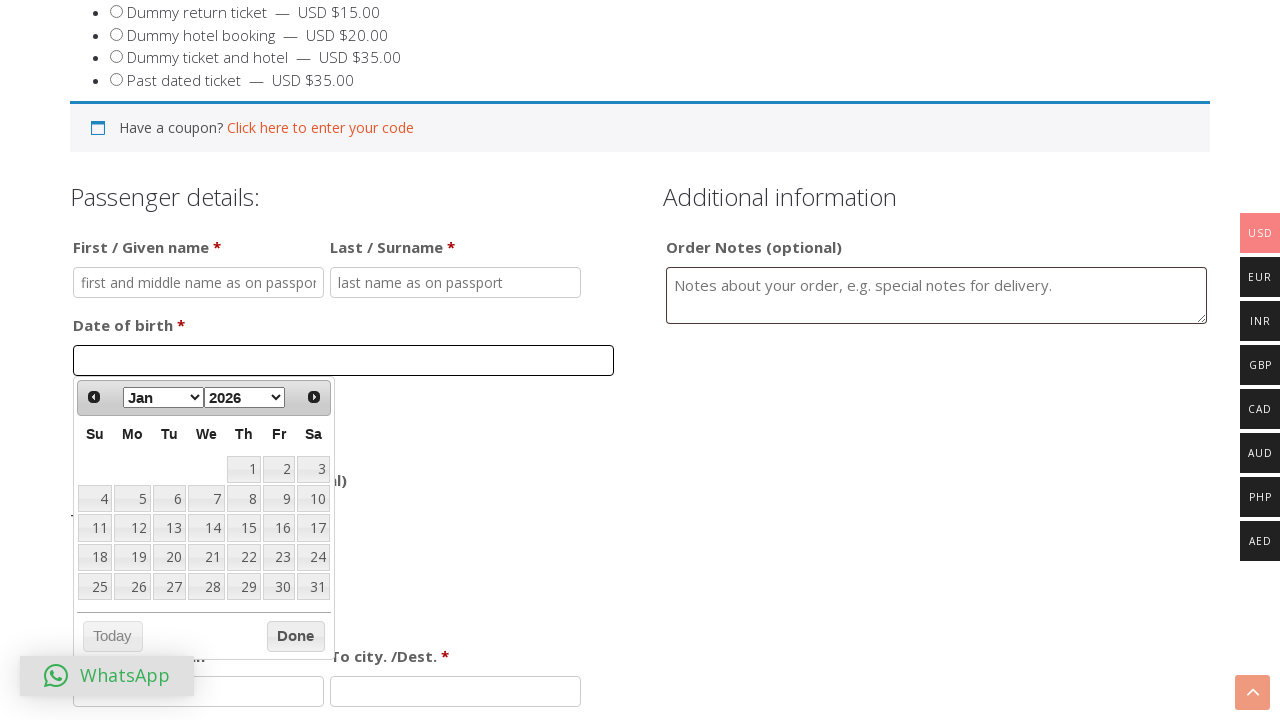

Selected 2000 from the year dropdown on select.ui-datepicker-year
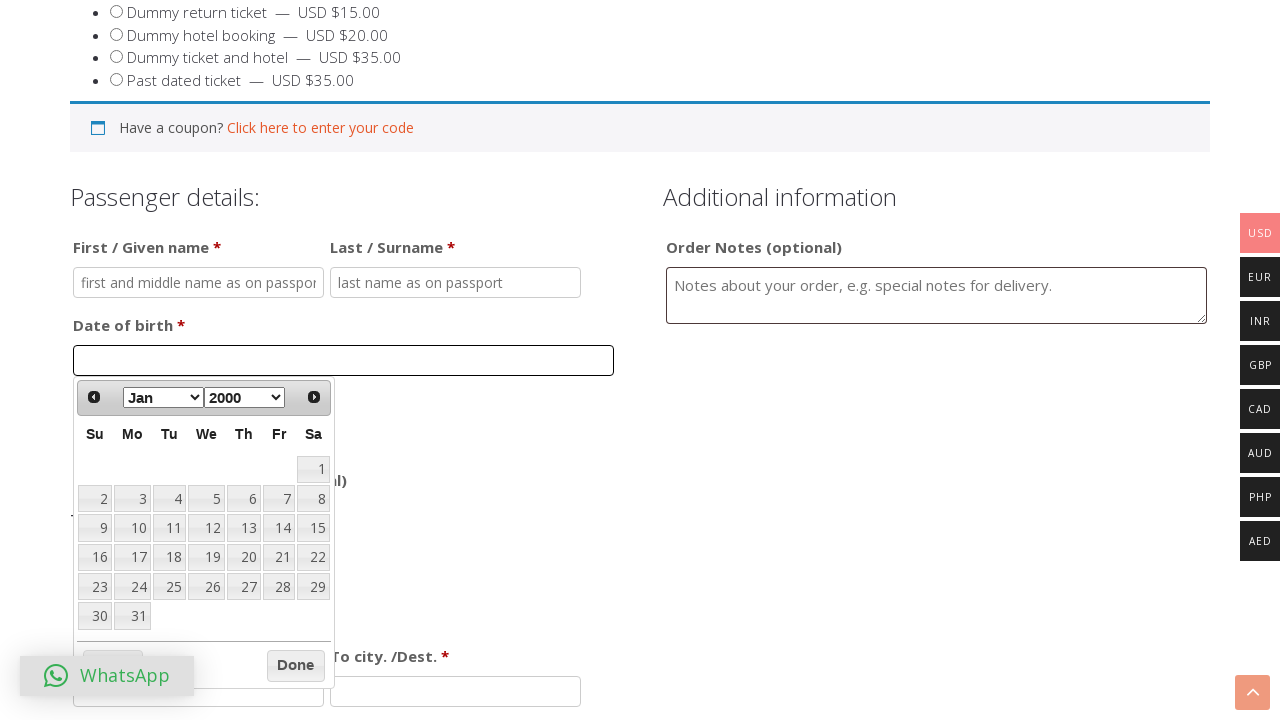

Clicked on day 25 in the calendar at (169, 587) on table.ui-datepicker-calendar td:has-text('25'):not(:has-text('125')):not(:has-te
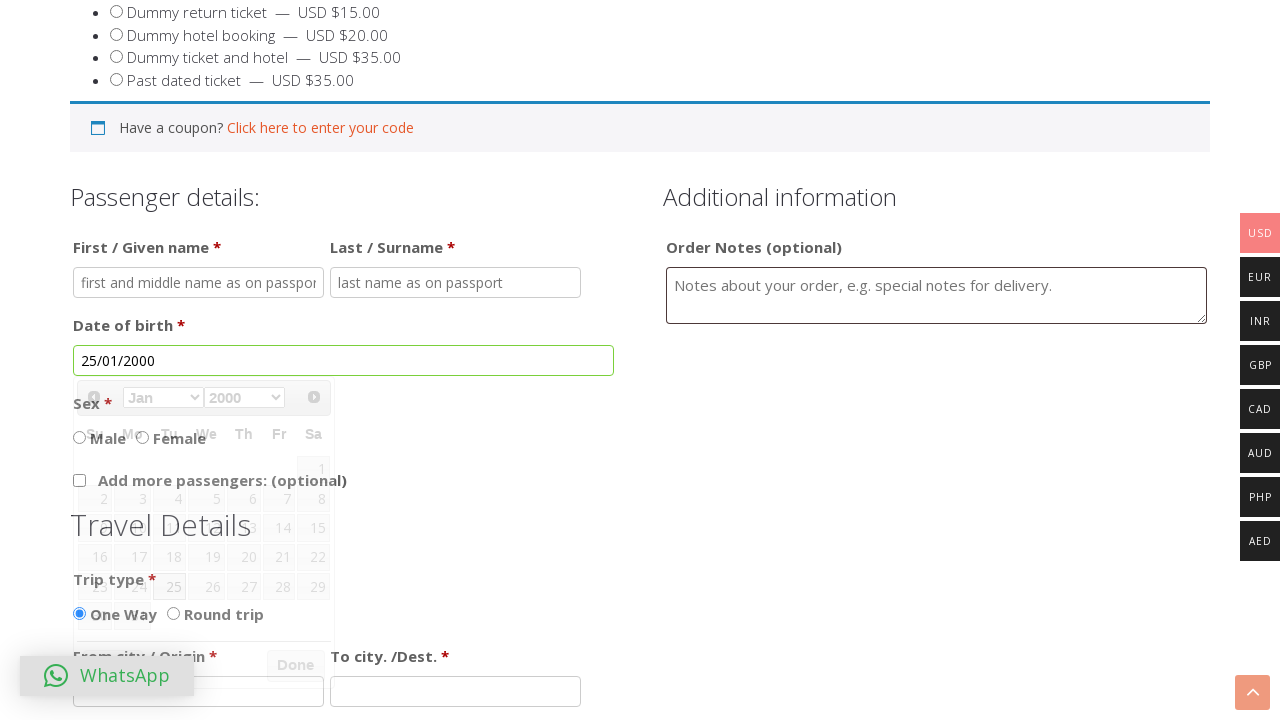

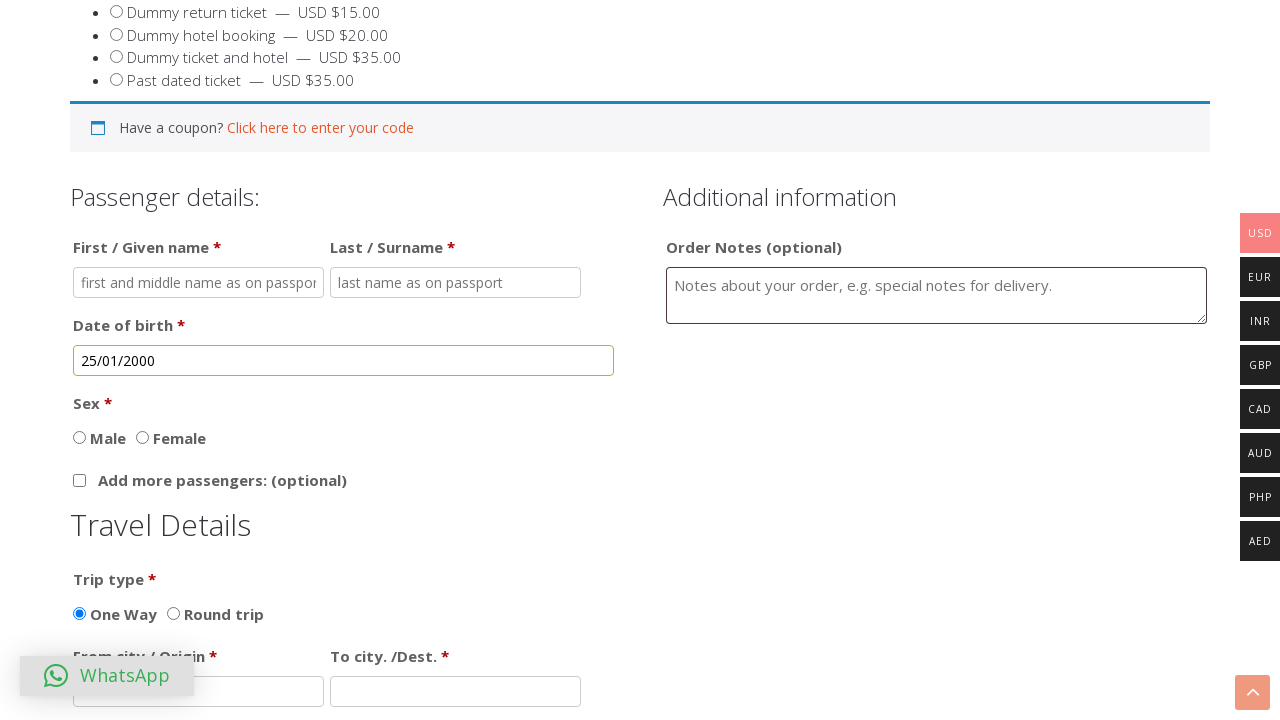